Tests jQuery UI slider interaction by switching to an iframe, dragging the slider element, then performing a right-click context menu action on a navigation link

Starting URL: https://jqueryui.com/slider/

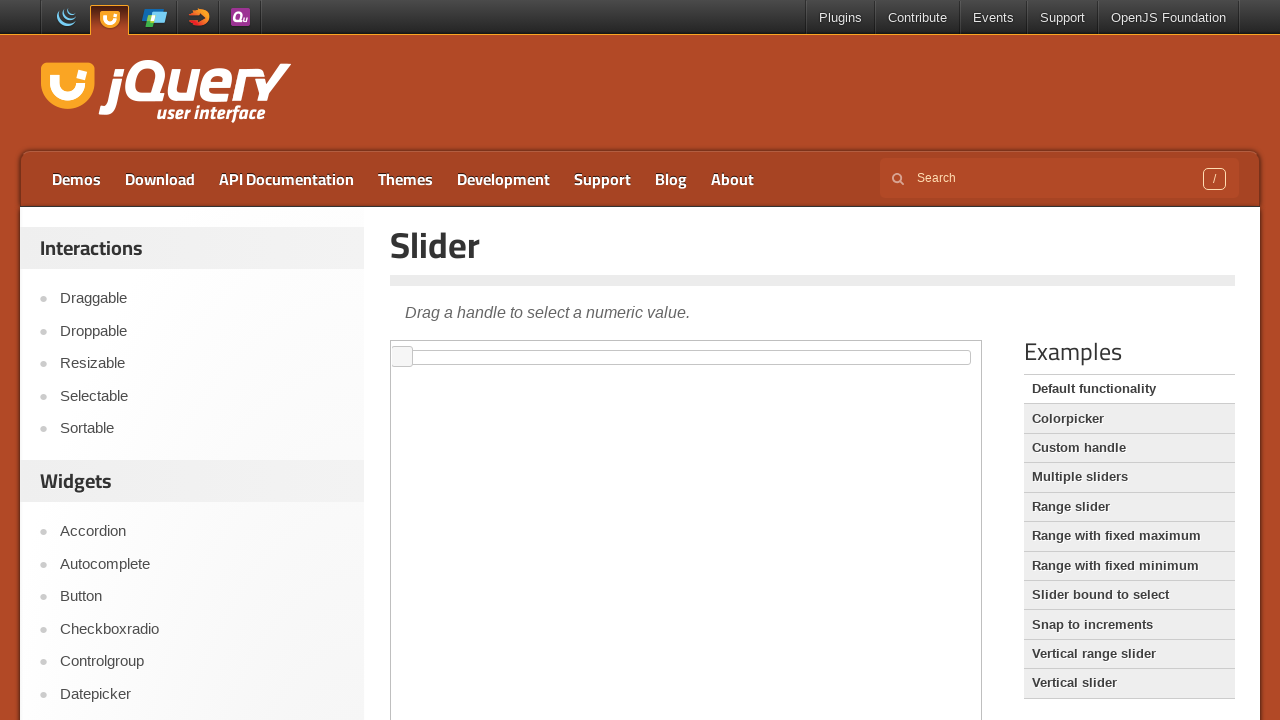

Located the demo iframe
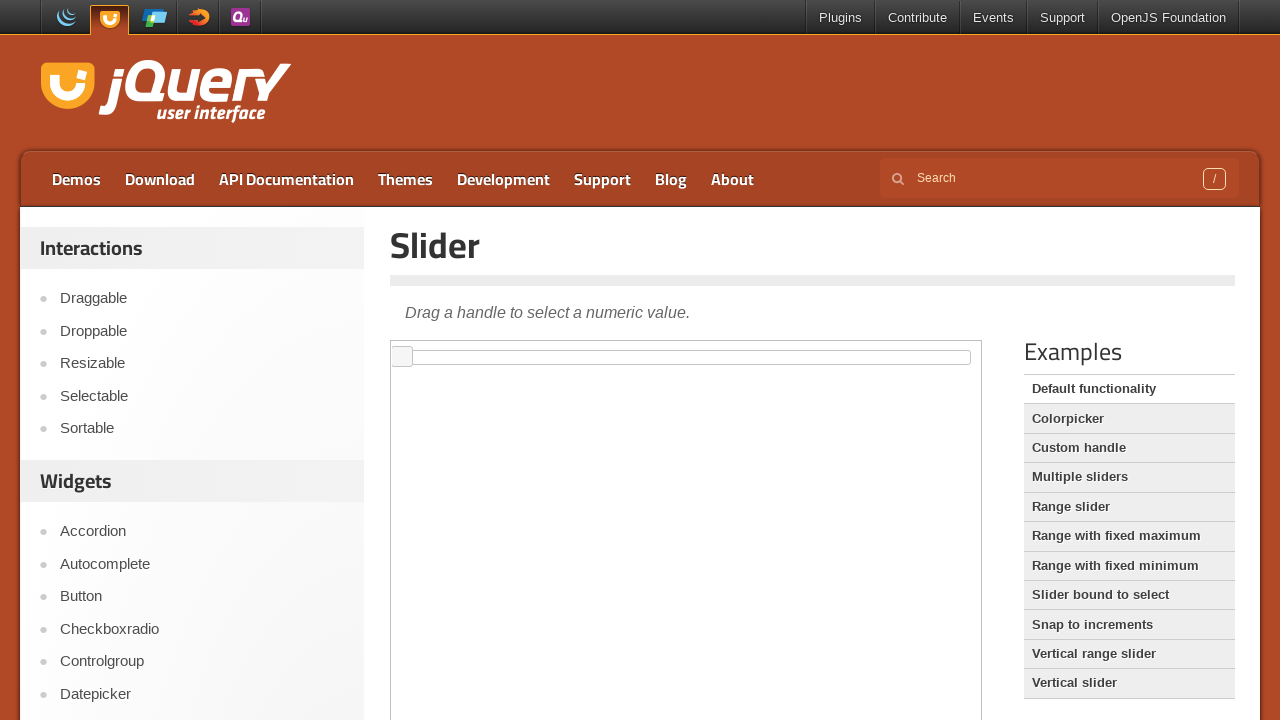

Located the slider element within the iframe
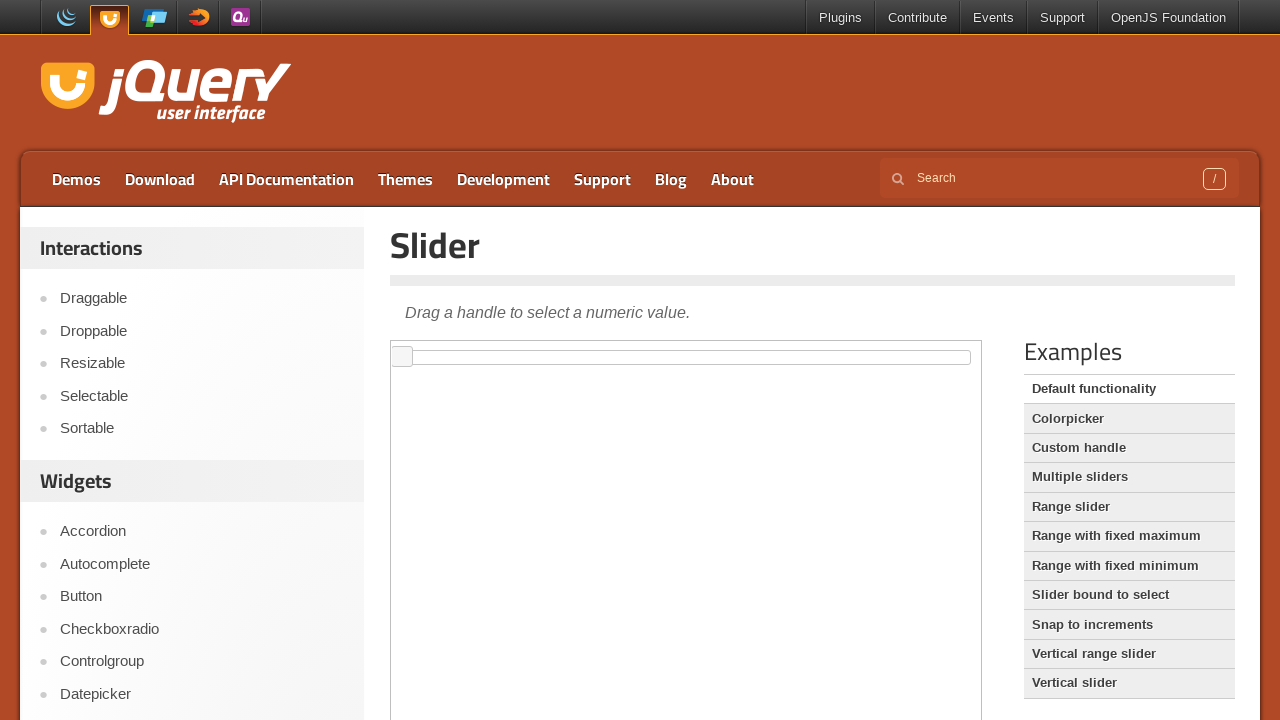

Retrieved slider bounding box
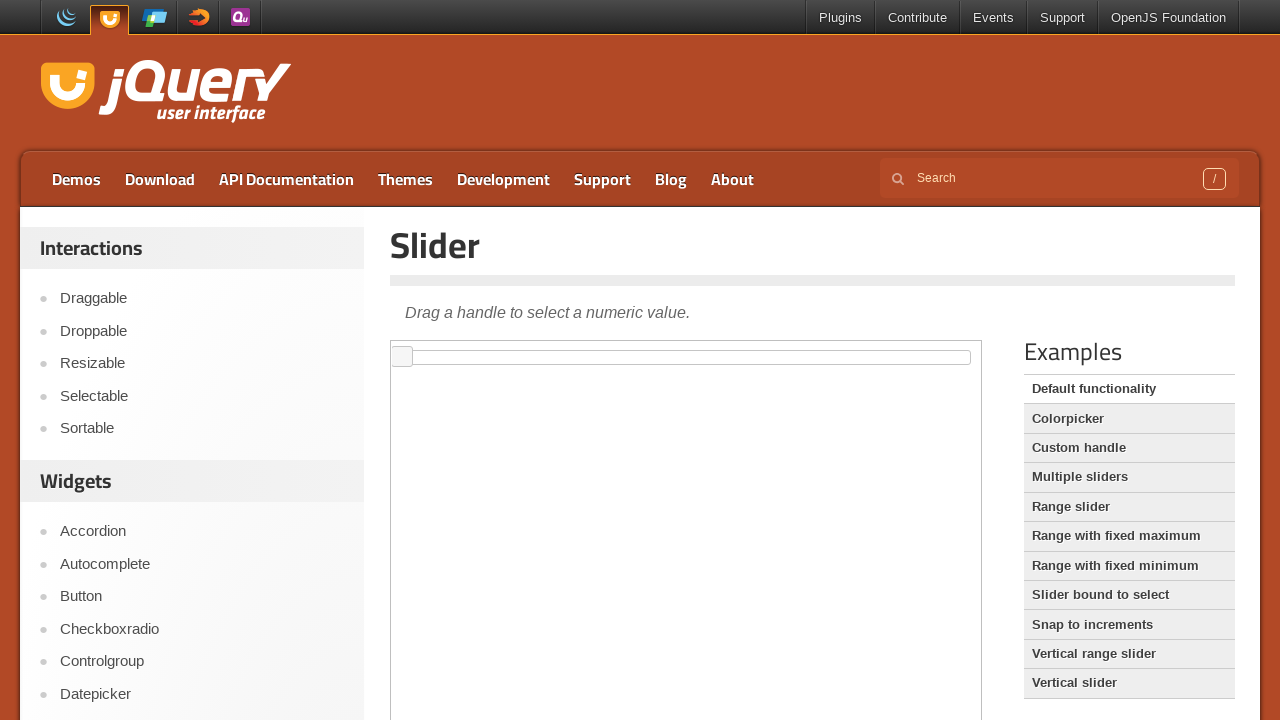

Moved mouse to the center of the slider at (686, 357)
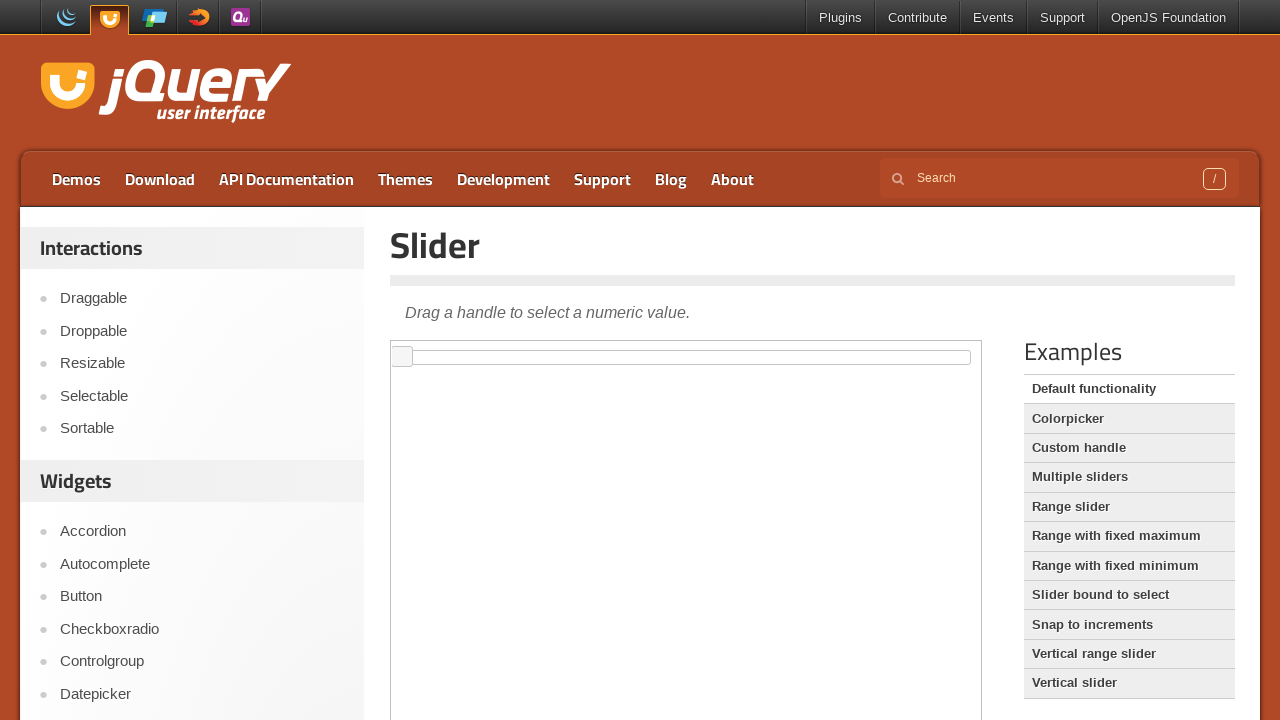

Pressed down the mouse button on the slider at (686, 357)
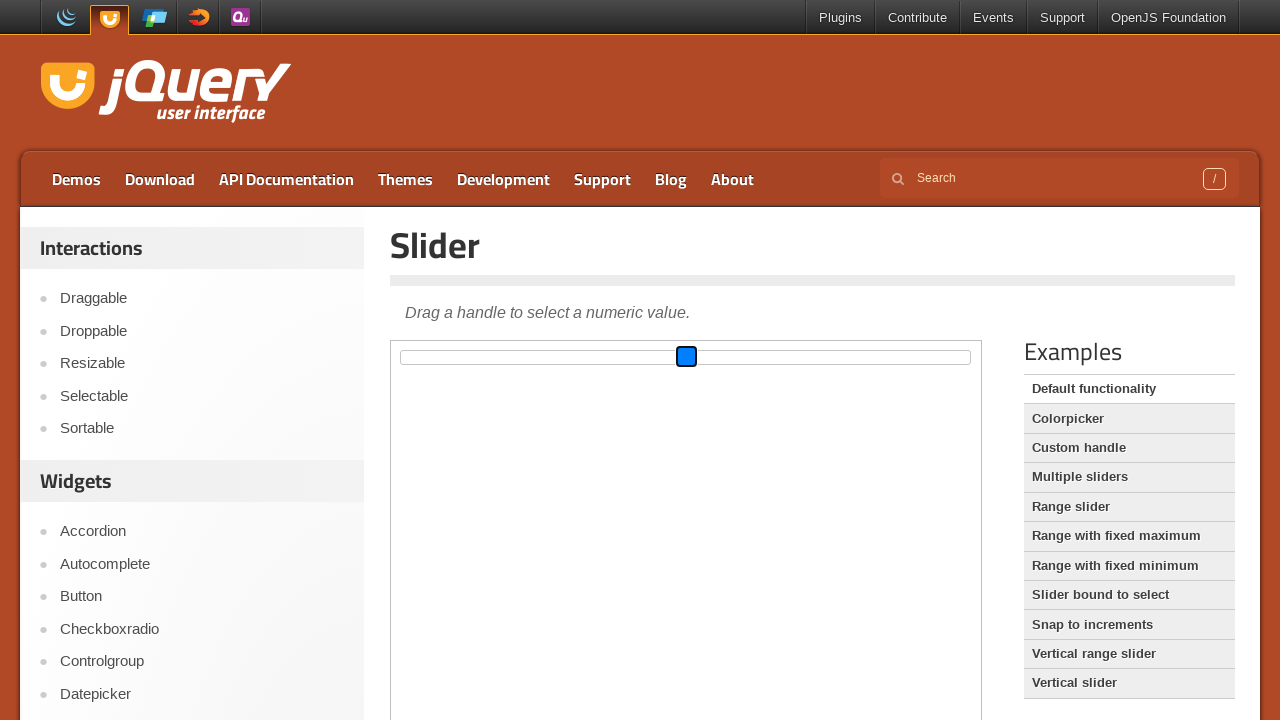

Dragged the slider 100 pixels to the right at (786, 357)
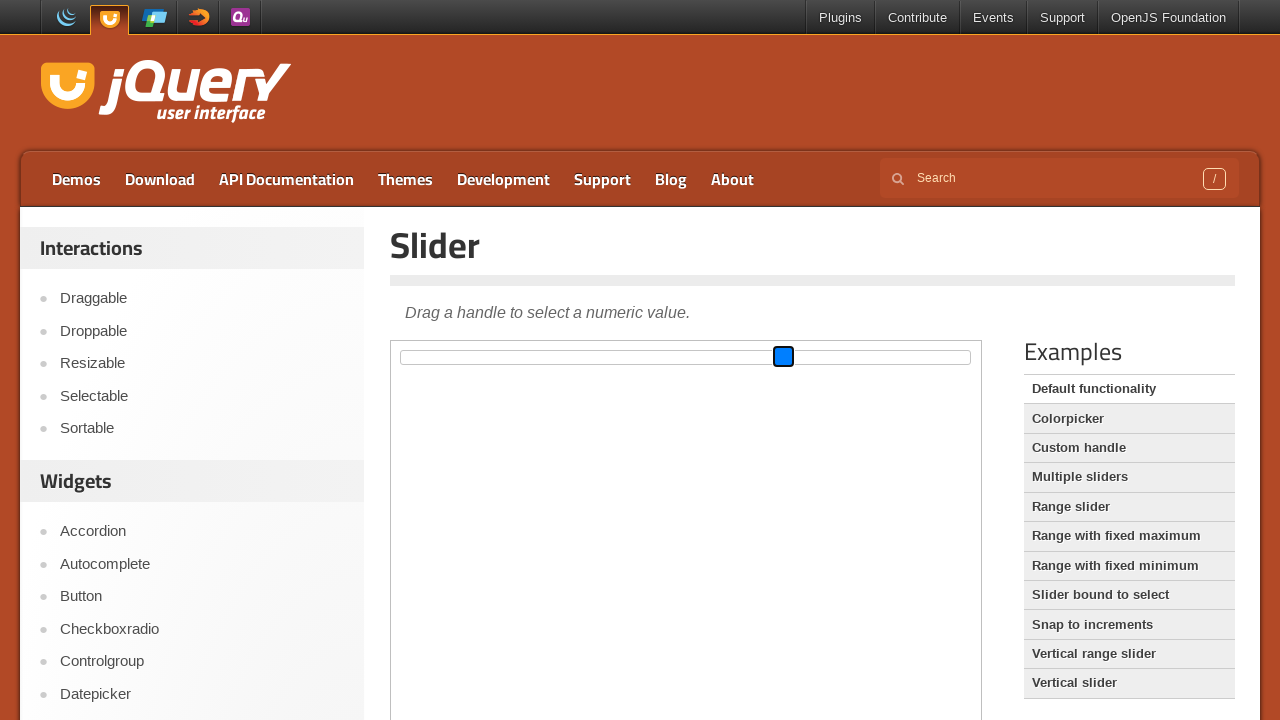

Released the mouse button to complete slider drag at (786, 357)
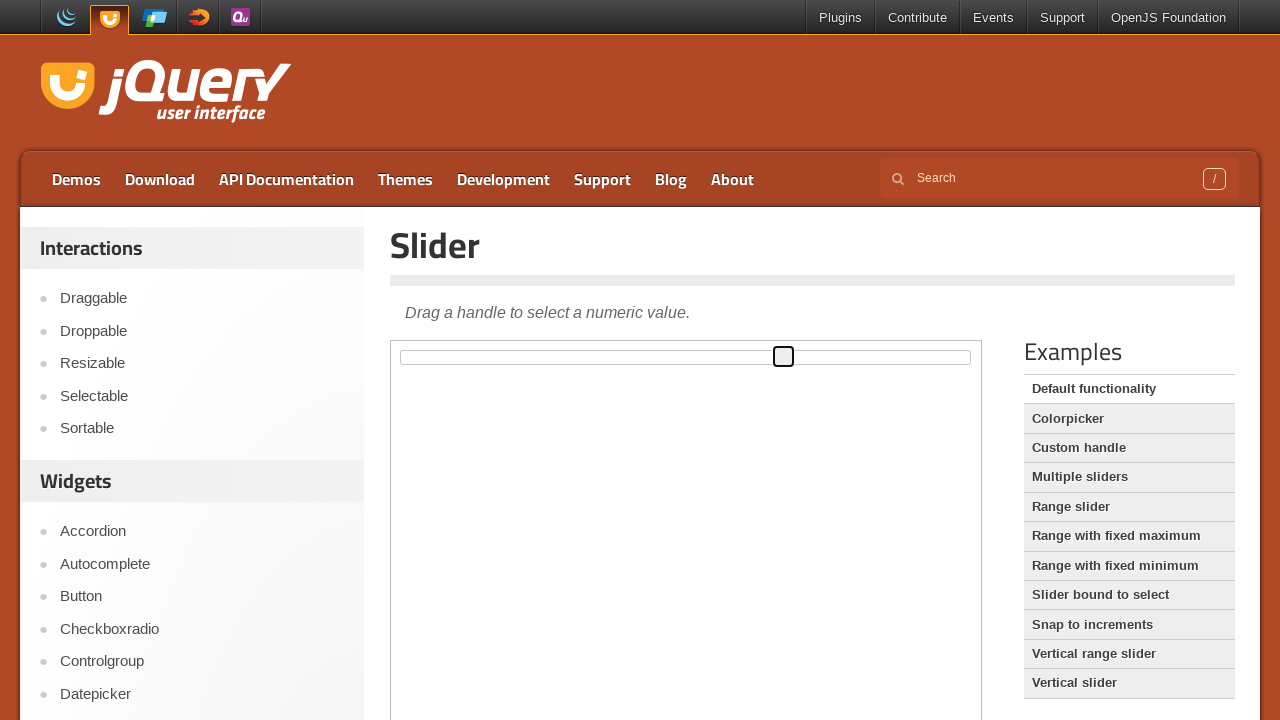

Right-clicked on the 'Selectable' navigation link to open context menu at (202, 396) on a:text('Selectable')
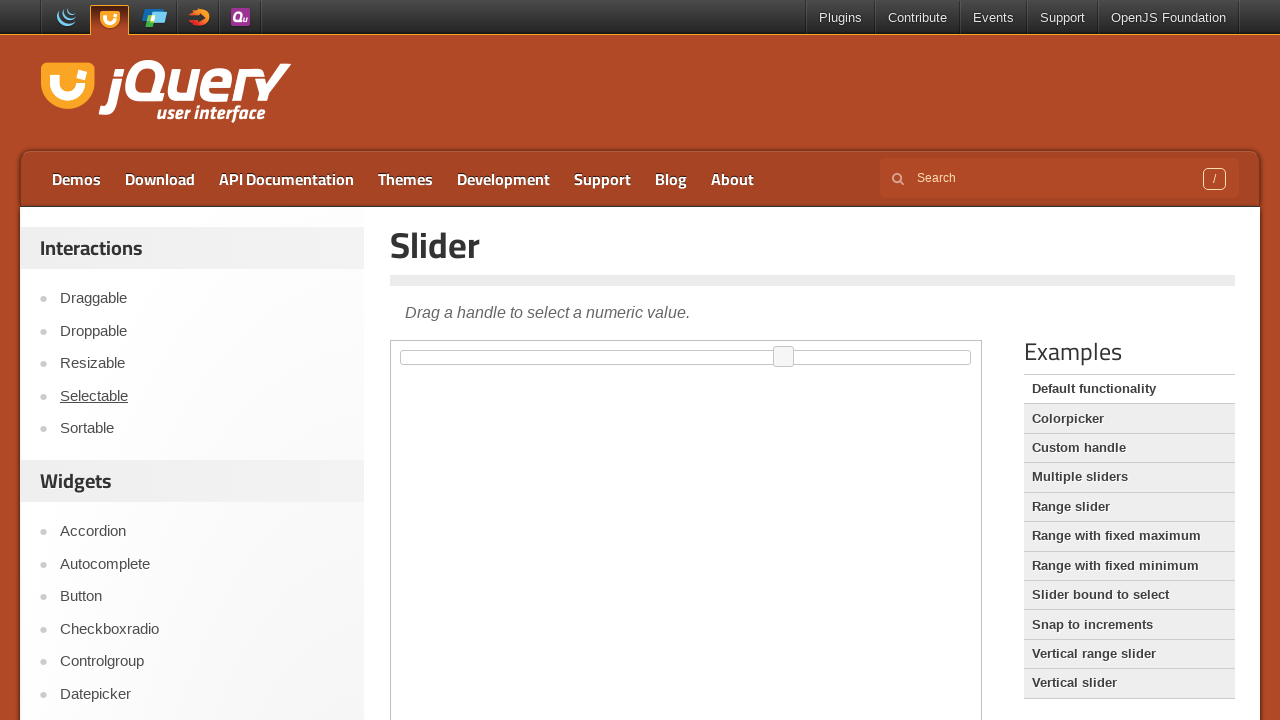

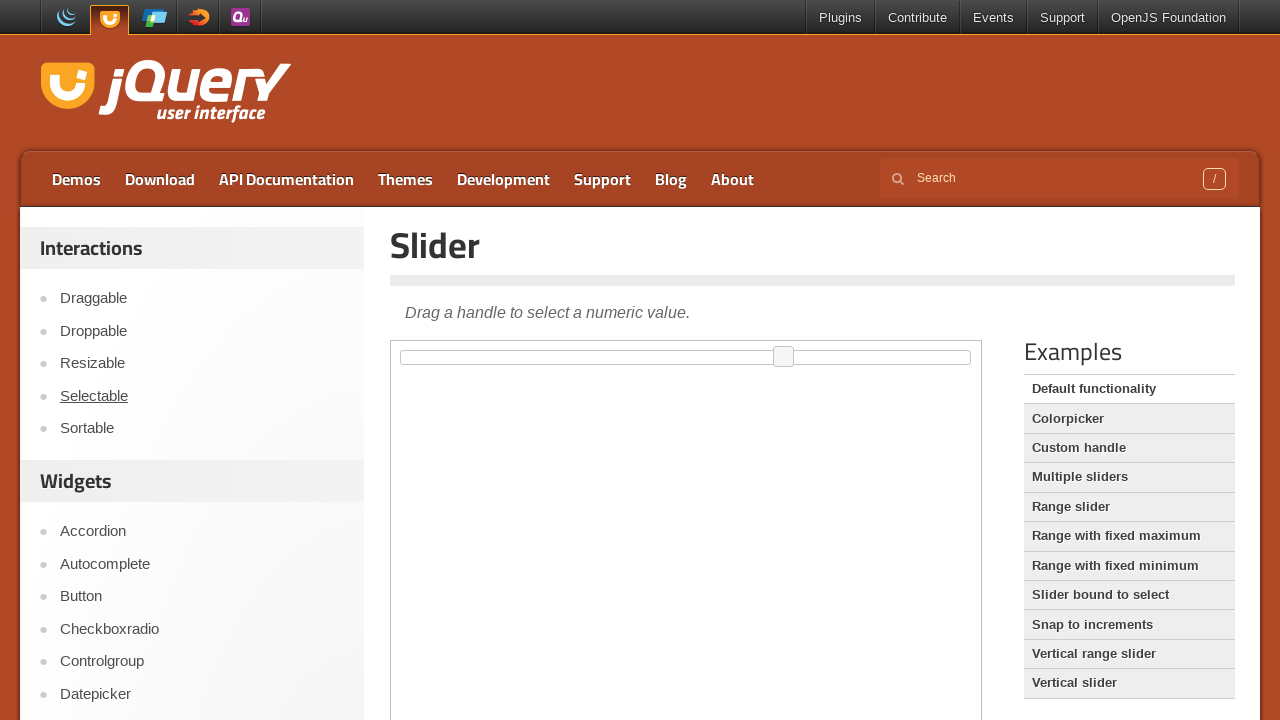